Tests Selenium web form by clicking on the readonly input field

Starting URL: https://www.selenium.dev/selenium/web/web-form.html

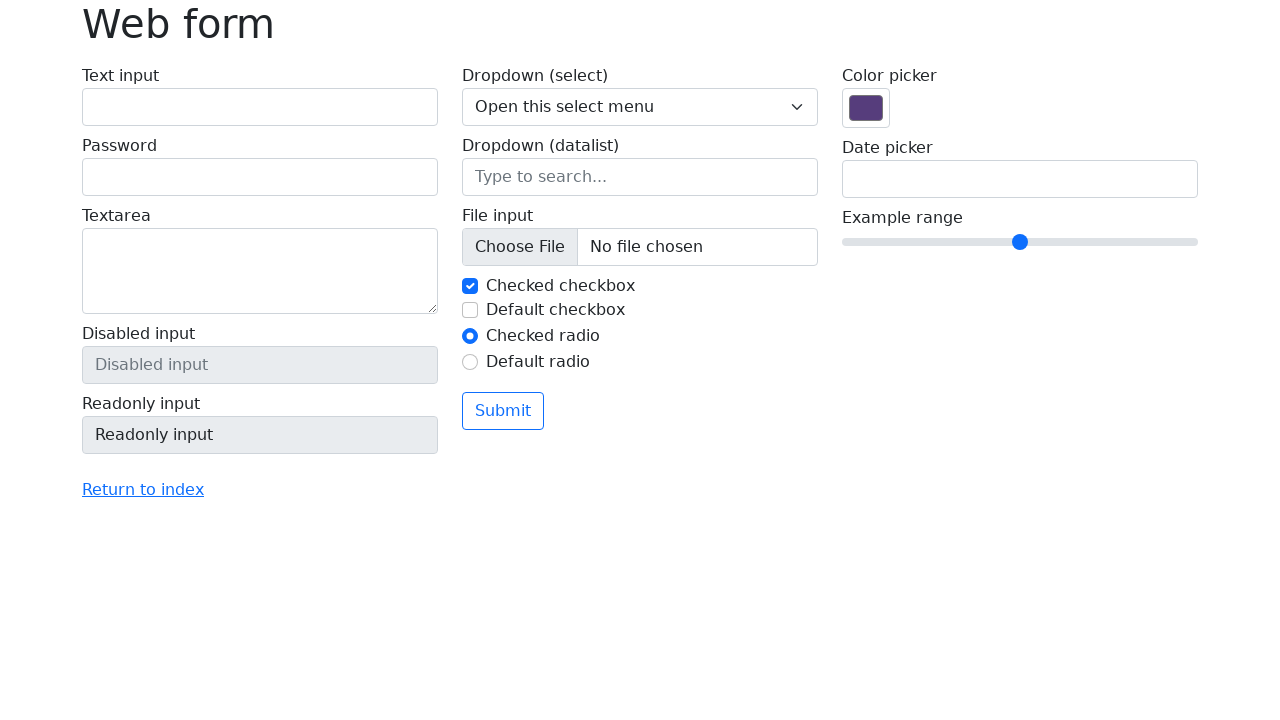

Clicked on readonly input field in the web form at (260, 435) on input[name='my-readonly']
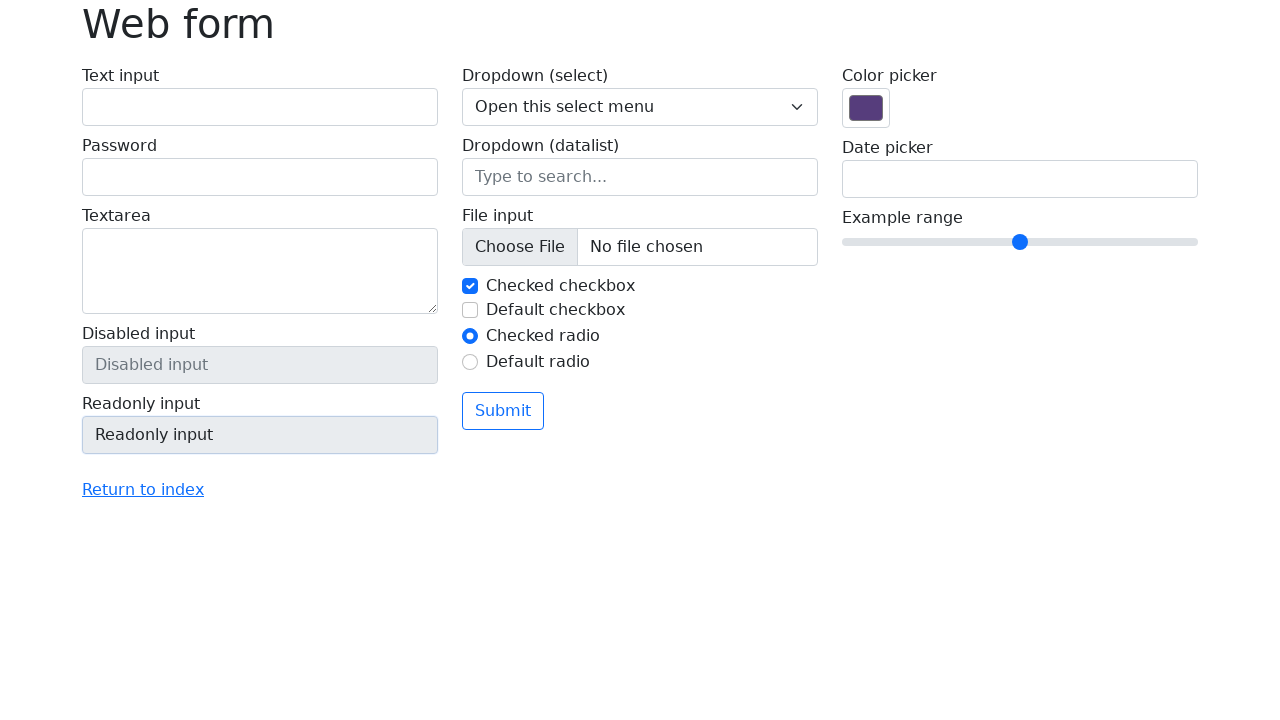

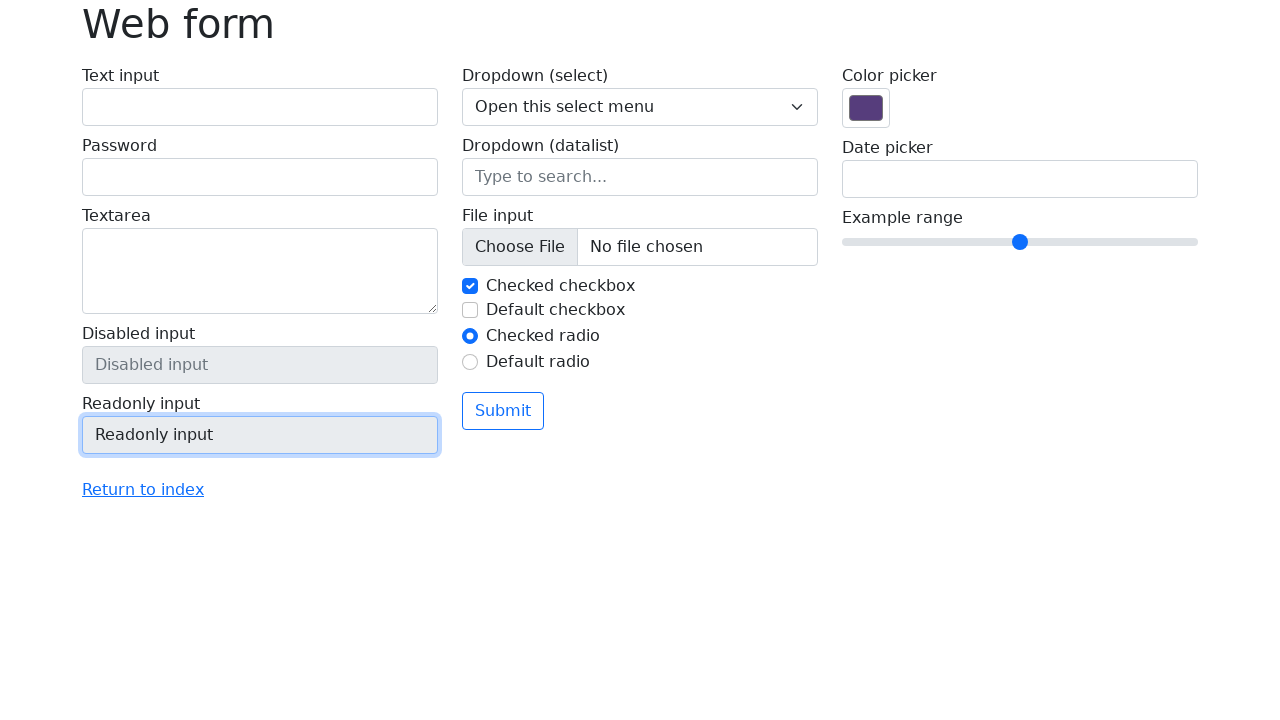